Tests alert dialog with textbox functionality by clicking on the alert button, entering text in the prompt, and accepting it

Starting URL: http://demo.automationtesting.in/Alerts.html

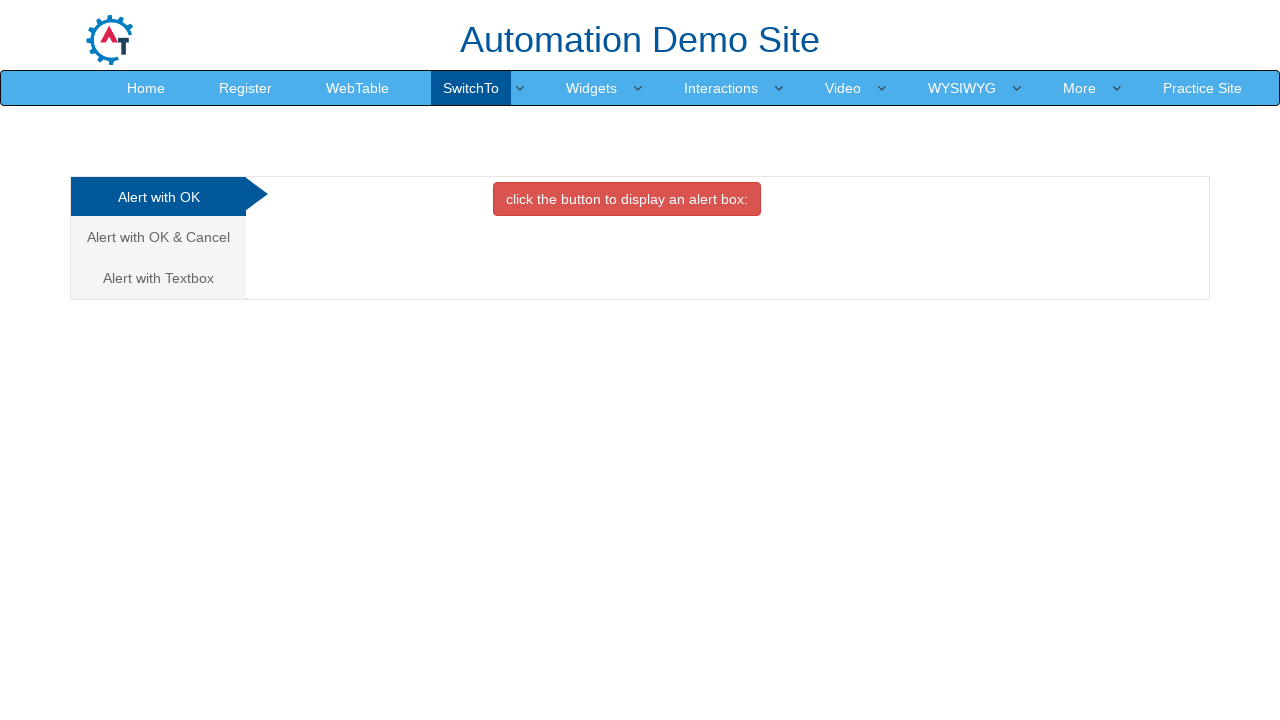

Clicked on 'Alert with Textbox' tab at (158, 278) on xpath=//a[contains(.,'Alert with Textbox')]
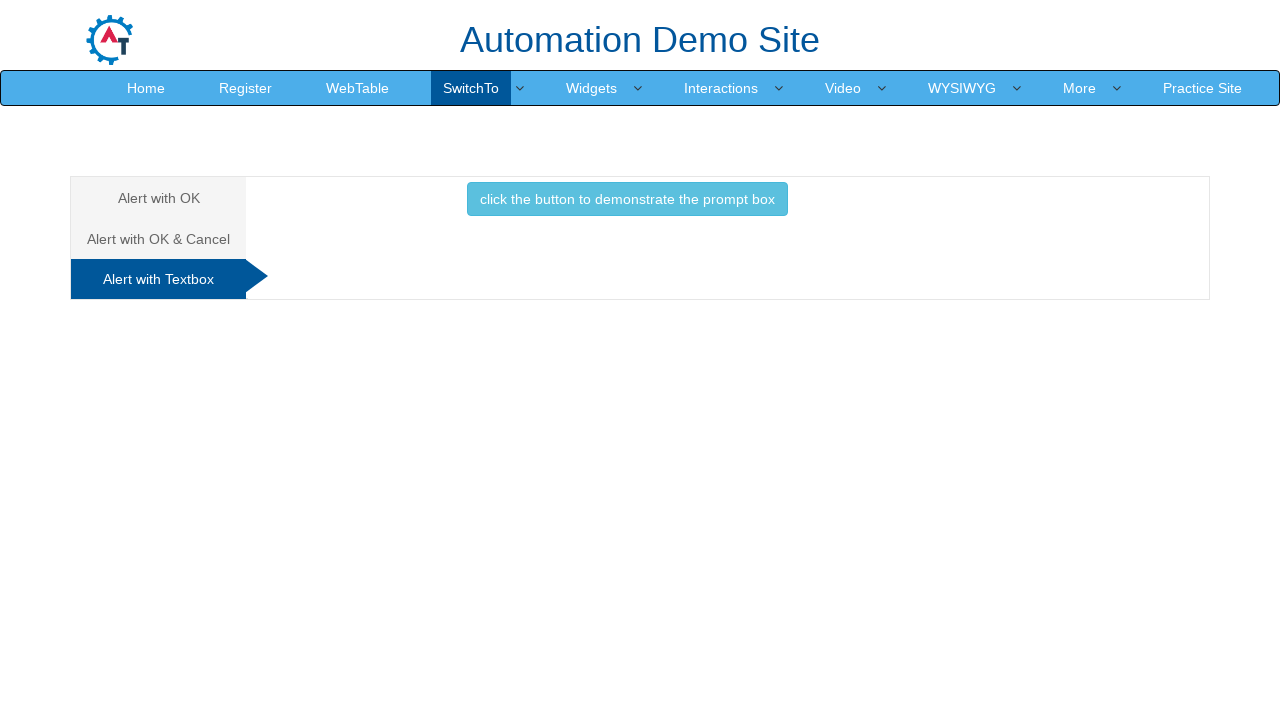

Clicked button to trigger alert dialog at (627, 199) on xpath=//button[@class='btn btn-info']
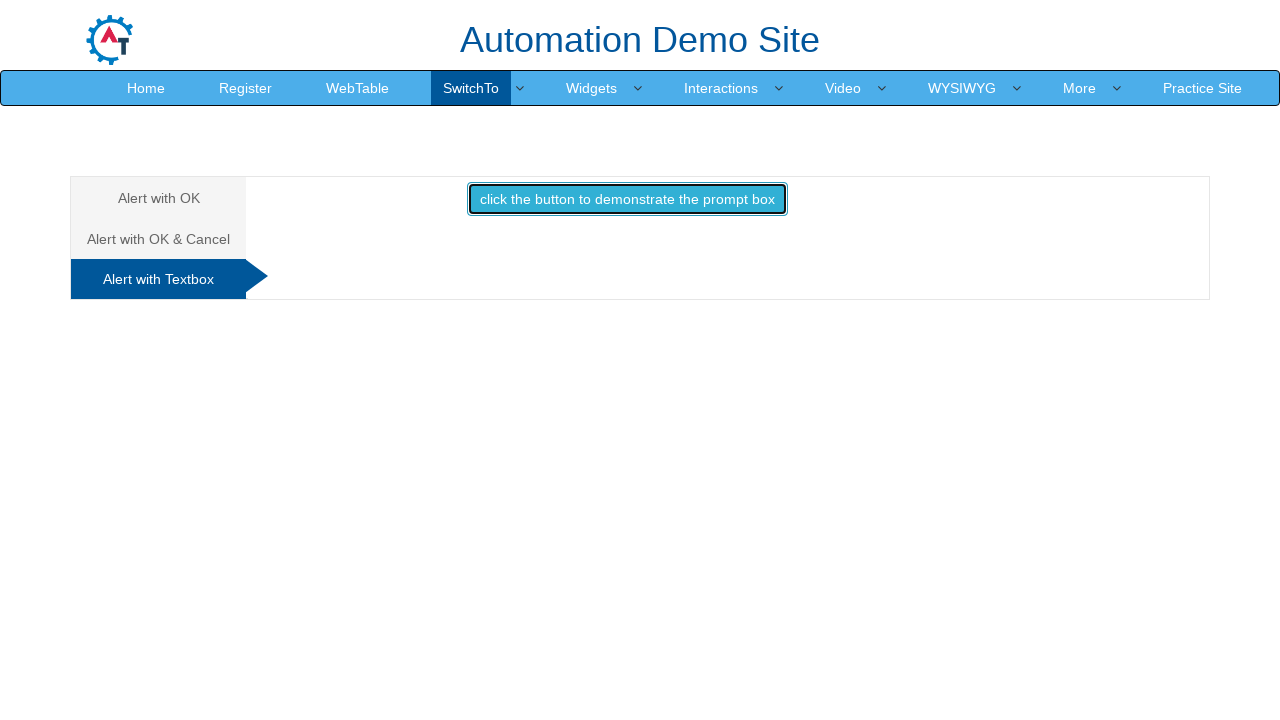

Set up dialog handler to accept prompt with text 'afreen'
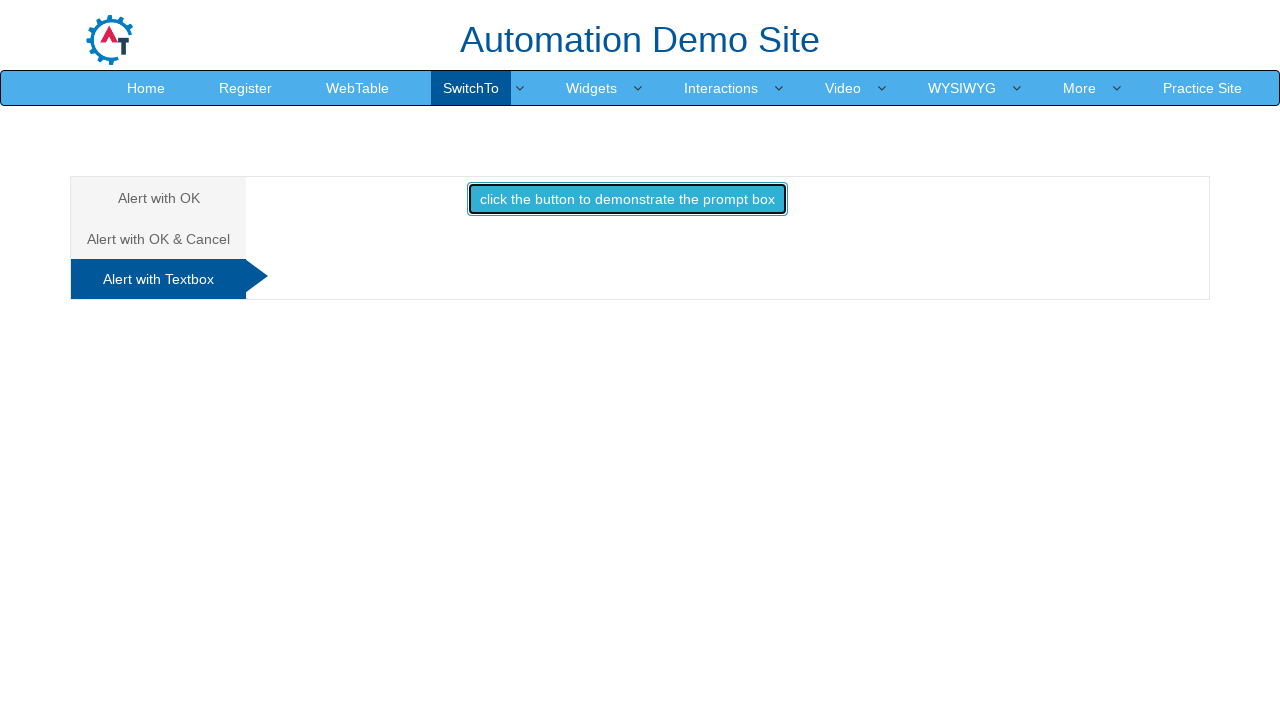

Clicked button to trigger alert dialog with textbox and accepted with text 'afreen' at (627, 199) on xpath=//button[@class='btn btn-info']
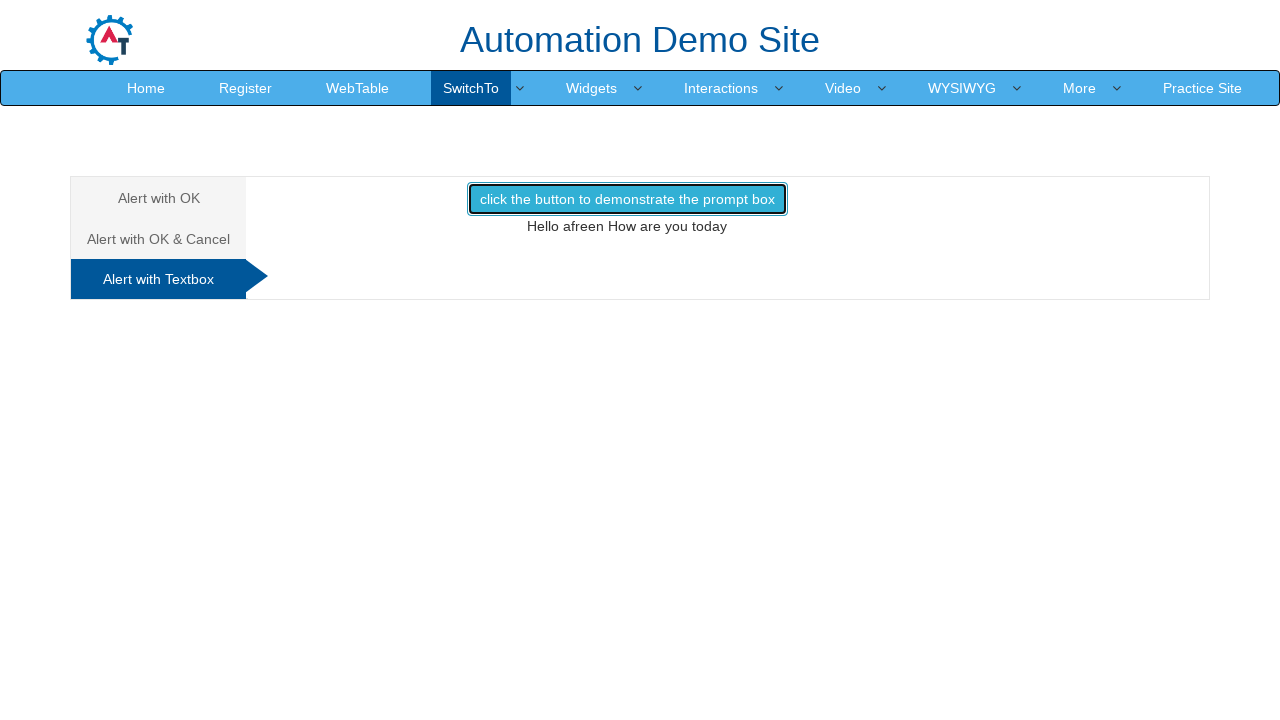

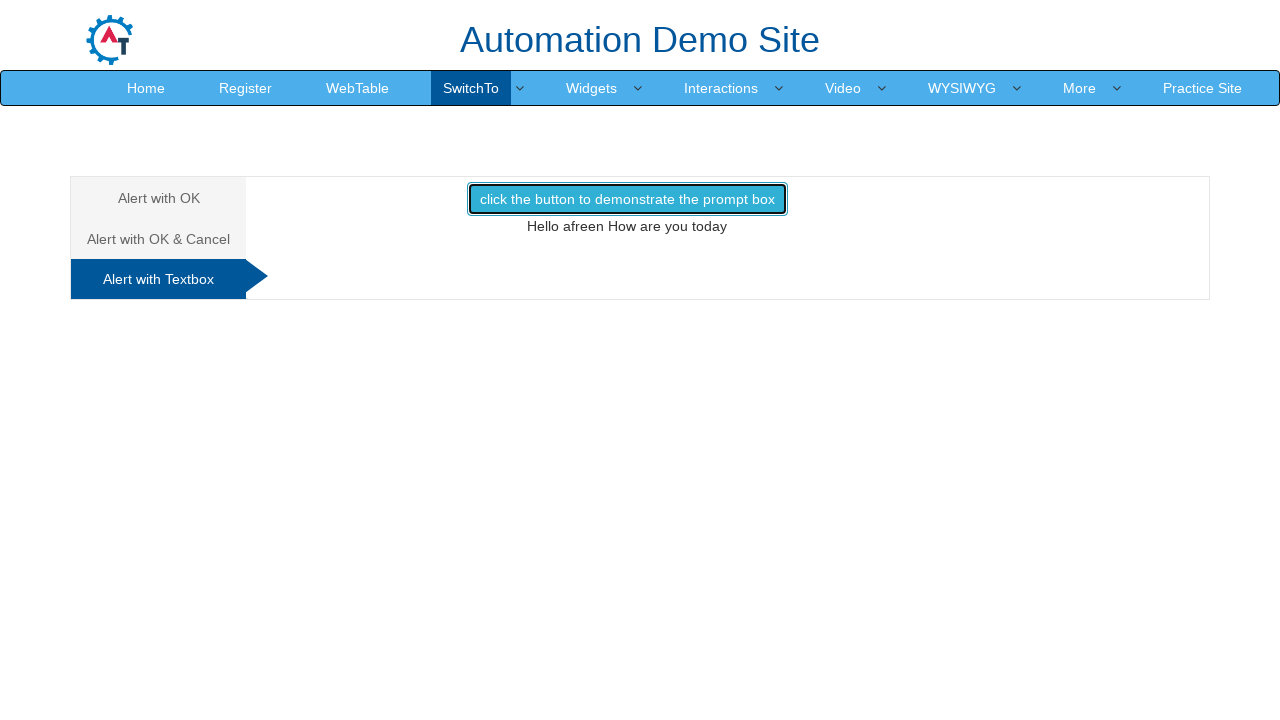